Tests JavaScript prompt dialog by clicking a button, entering text in the prompt, and accepting it

Starting URL: http://the-internet.herokuapp.com/javascript_alerts

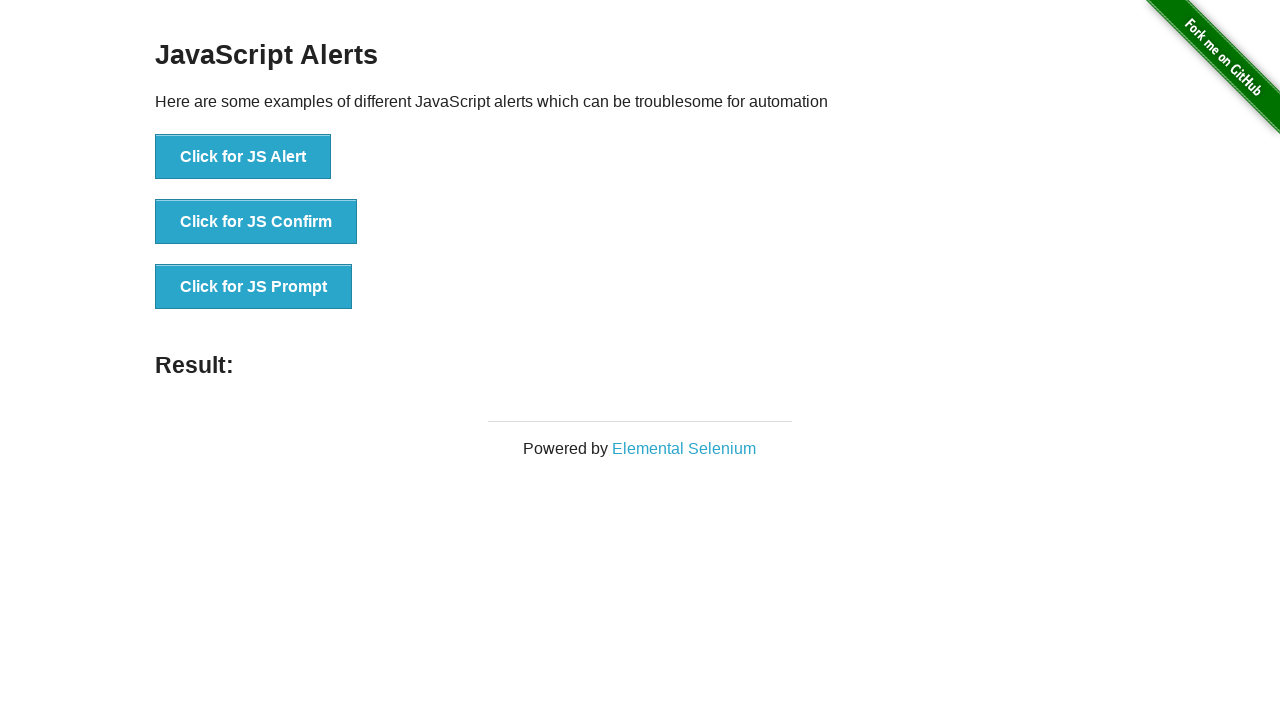

Set up dialog handler to accept prompt with text 'yo'
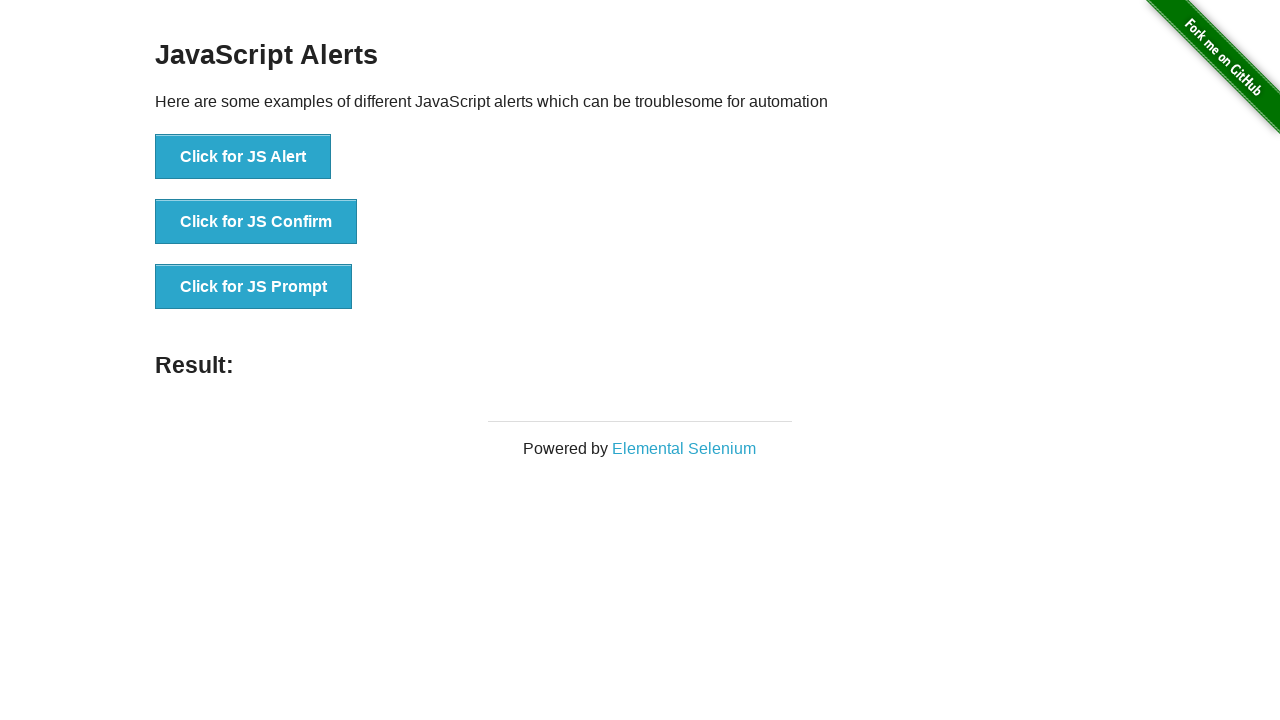

Clicked the third button to trigger JavaScript prompt dialog at (254, 287) on #content li:nth-child(3)>button
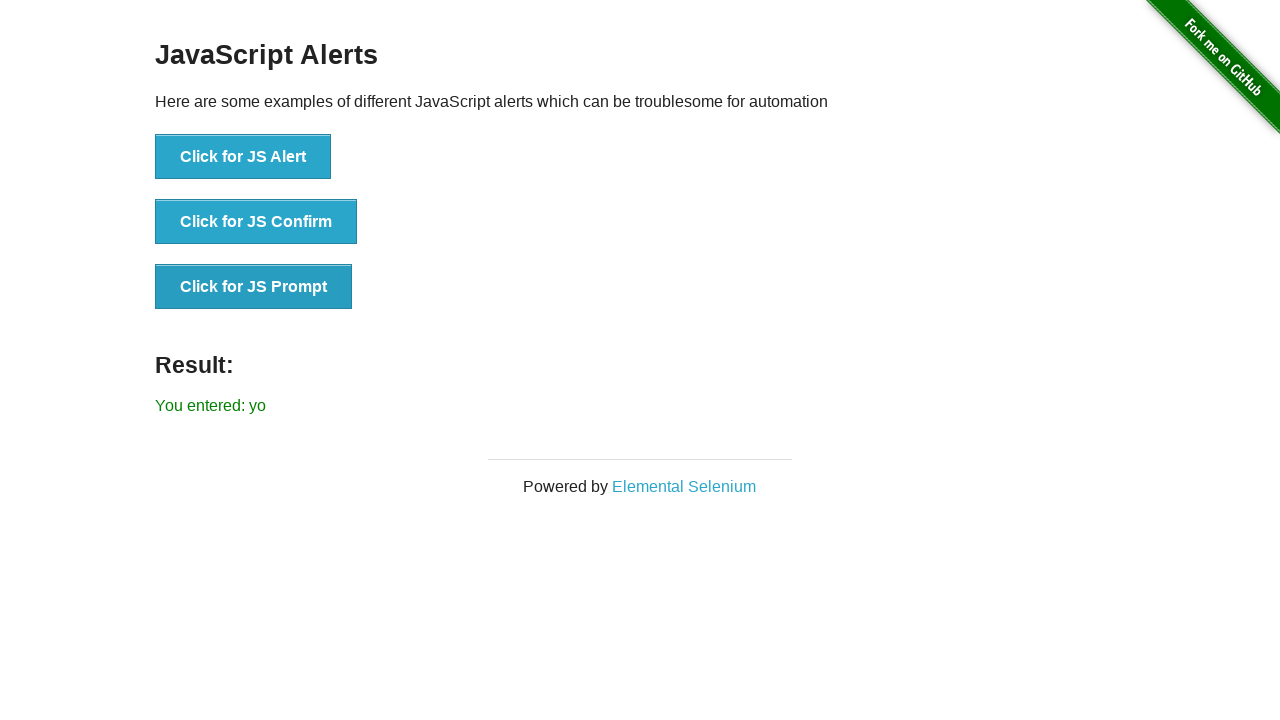

Prompt dialog was handled and result element appeared
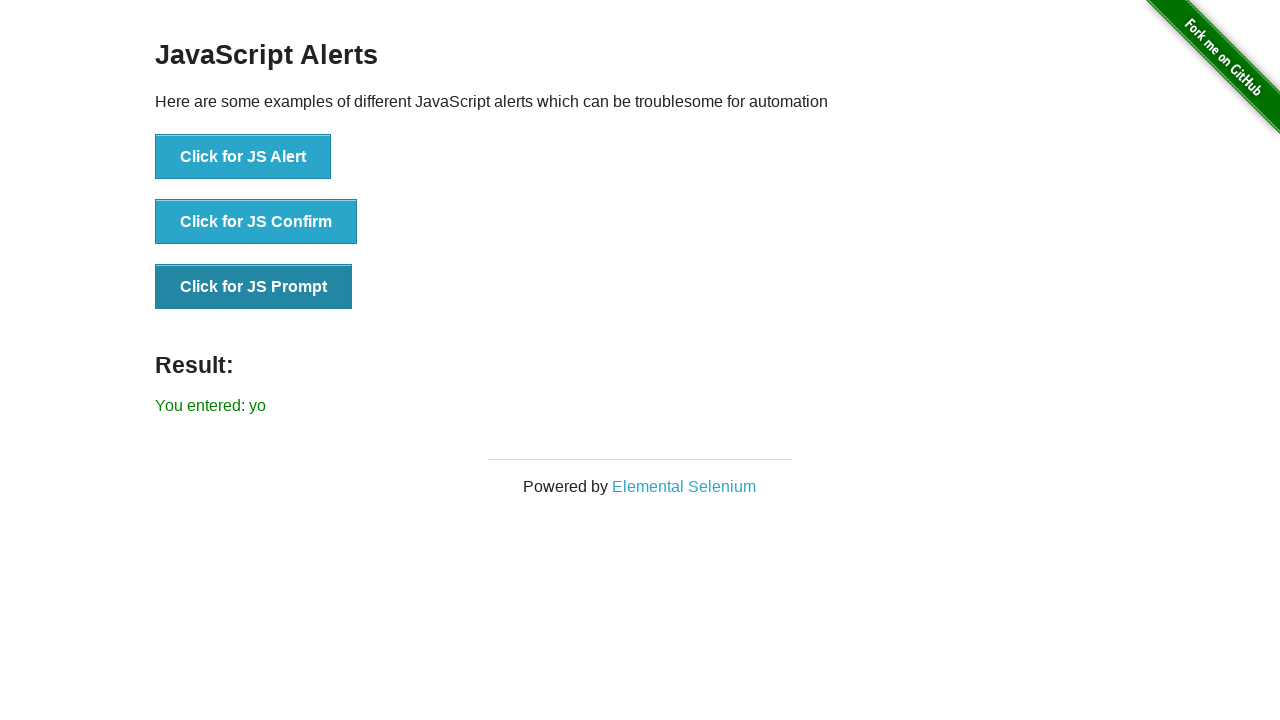

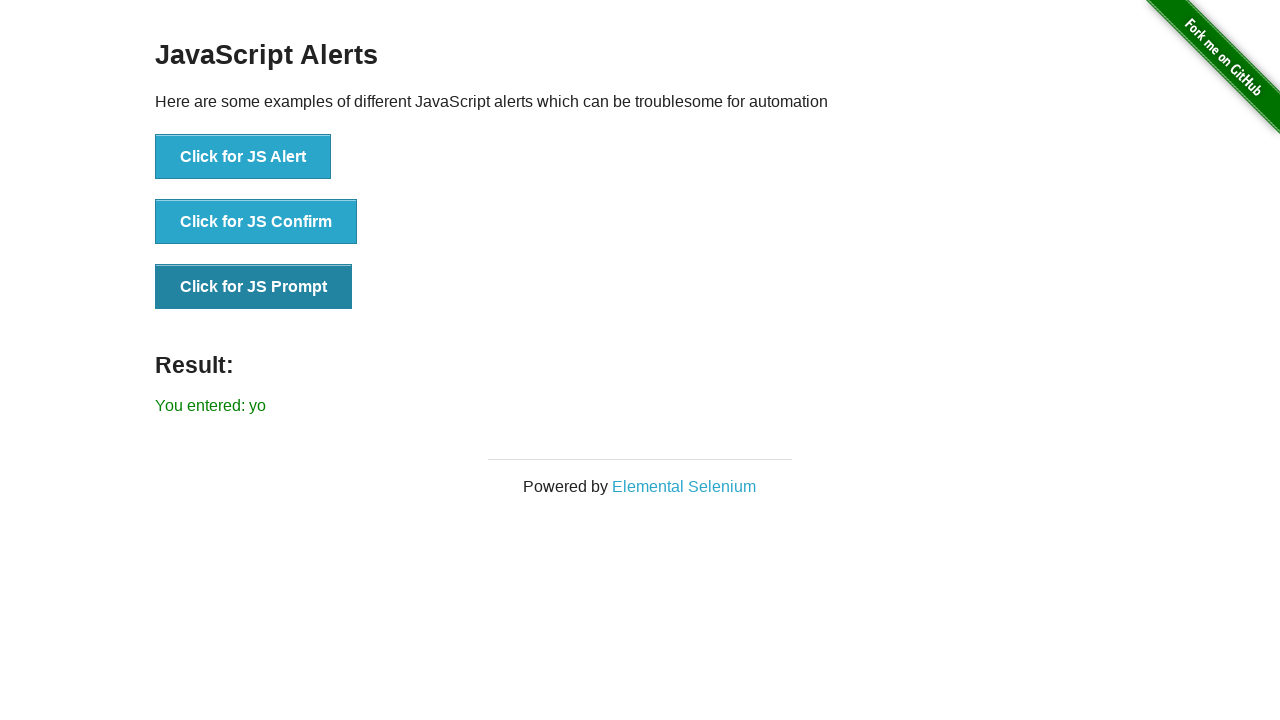